Navigates to a GitHub user profile page to view their public profile information

Starting URL: https://github.com/fira0l

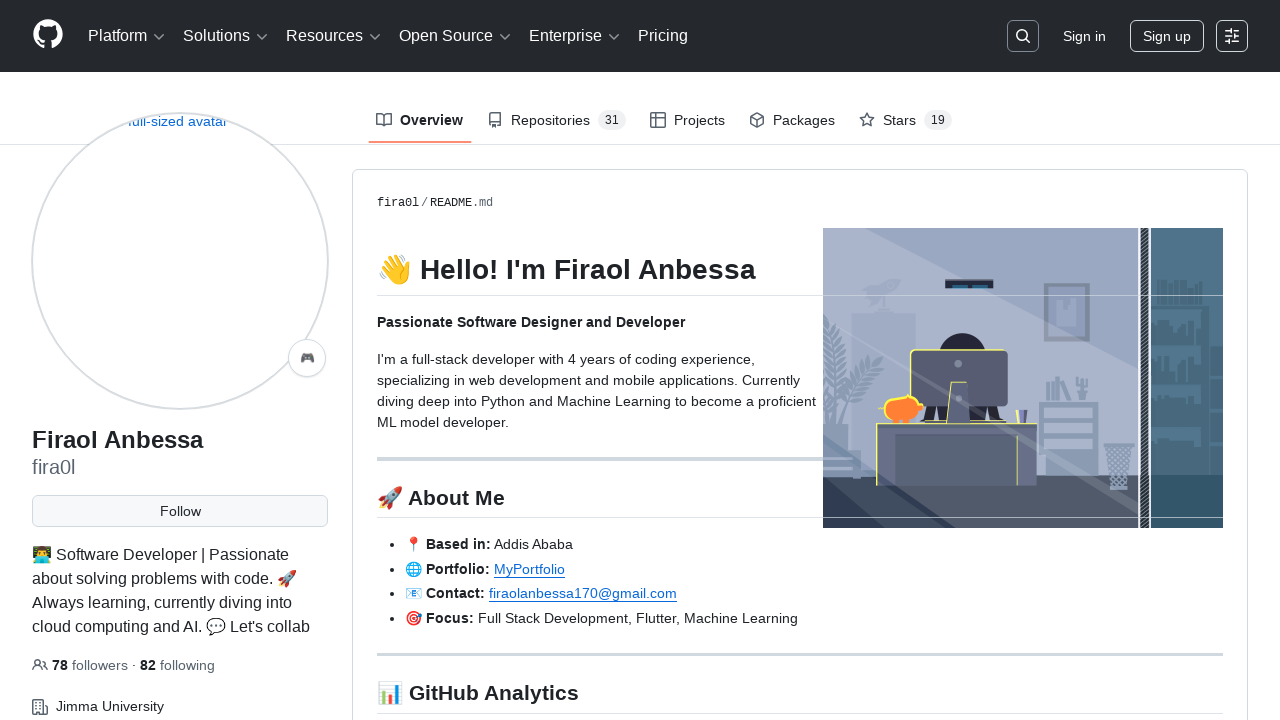

Waited for GitHub user avatar to load on profile page
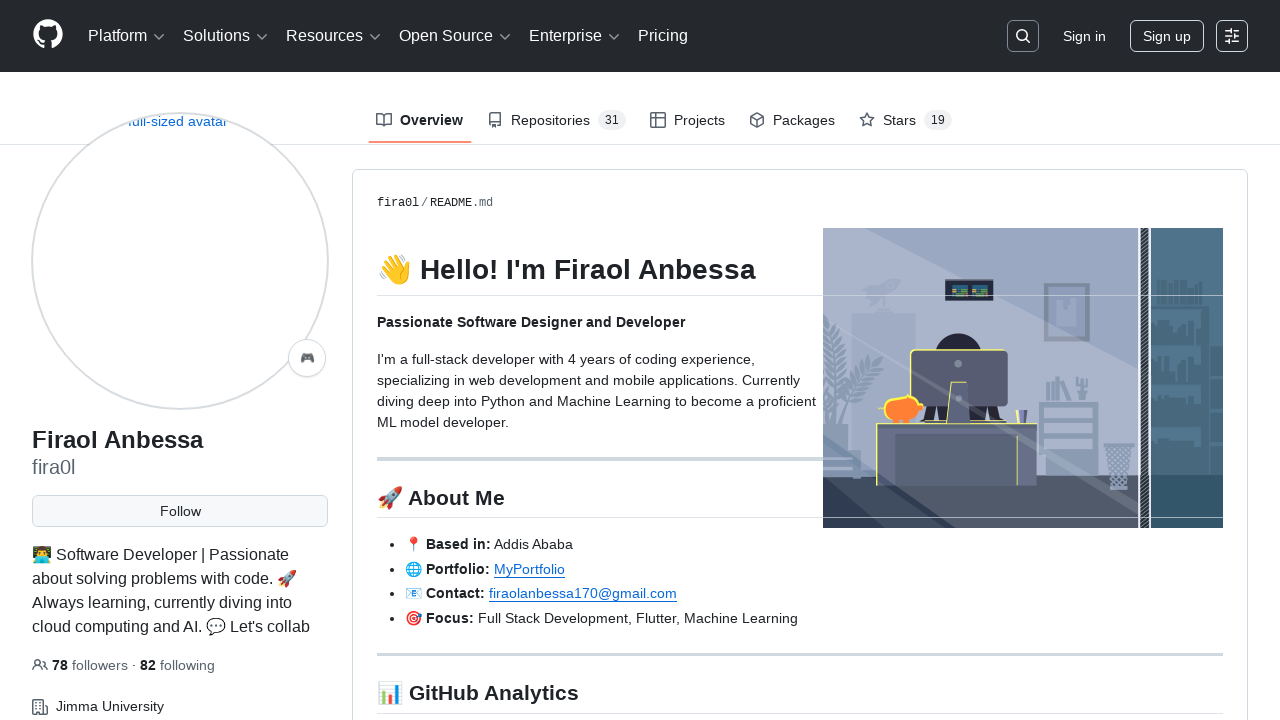

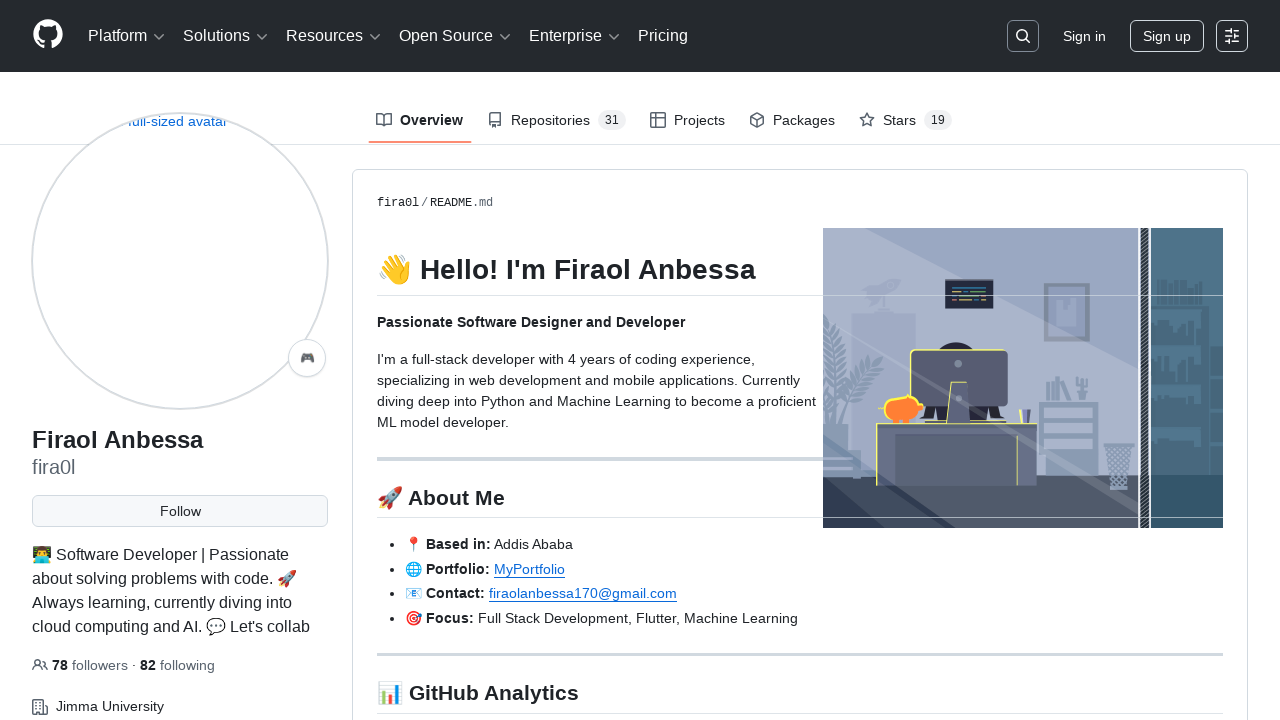